Tests multiple calculations on the calculator - first a multiplication (1*2), then another calculation (2+2), and verifies results are stored in the history table

Starting URL: http://juliemr.github.io/protractor-demo/

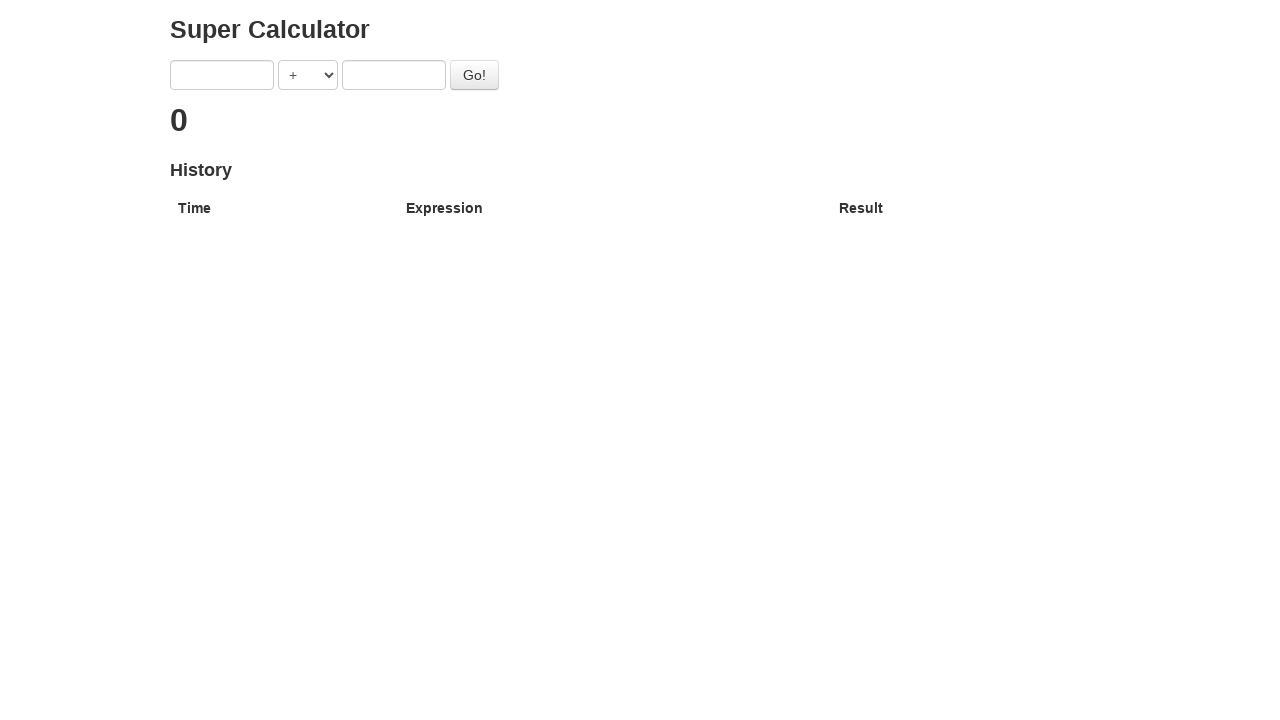

Filled first number field with '1' on input[ng-model='first']
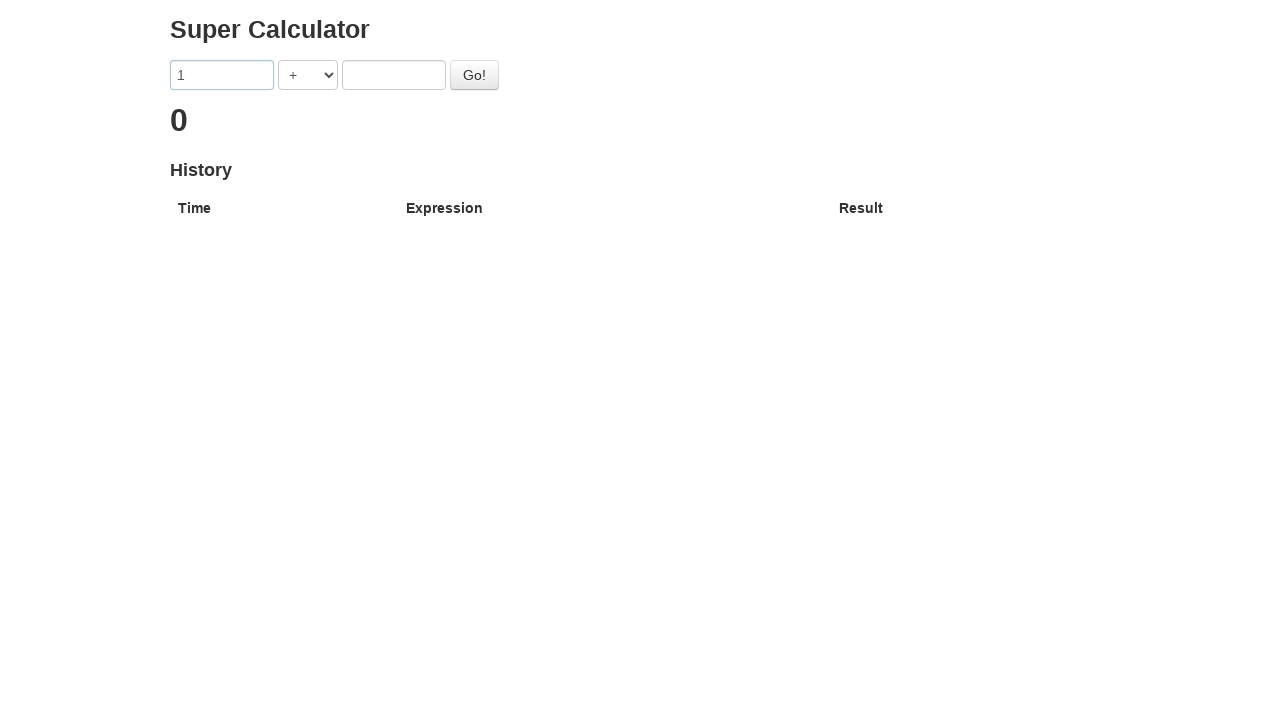

Clicked operator dropdown at (308, 75) on select[ng-model='operator']
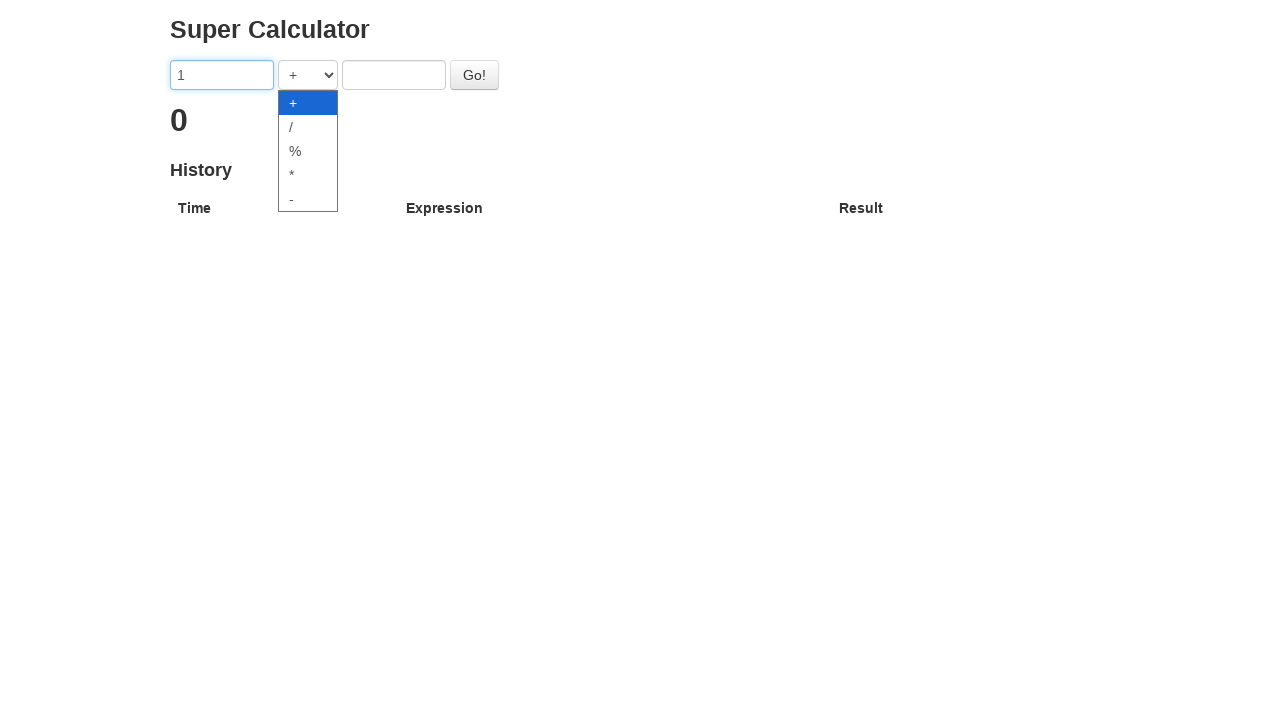

Selected multiplication operator from dropdown on select[ng-model='operator']
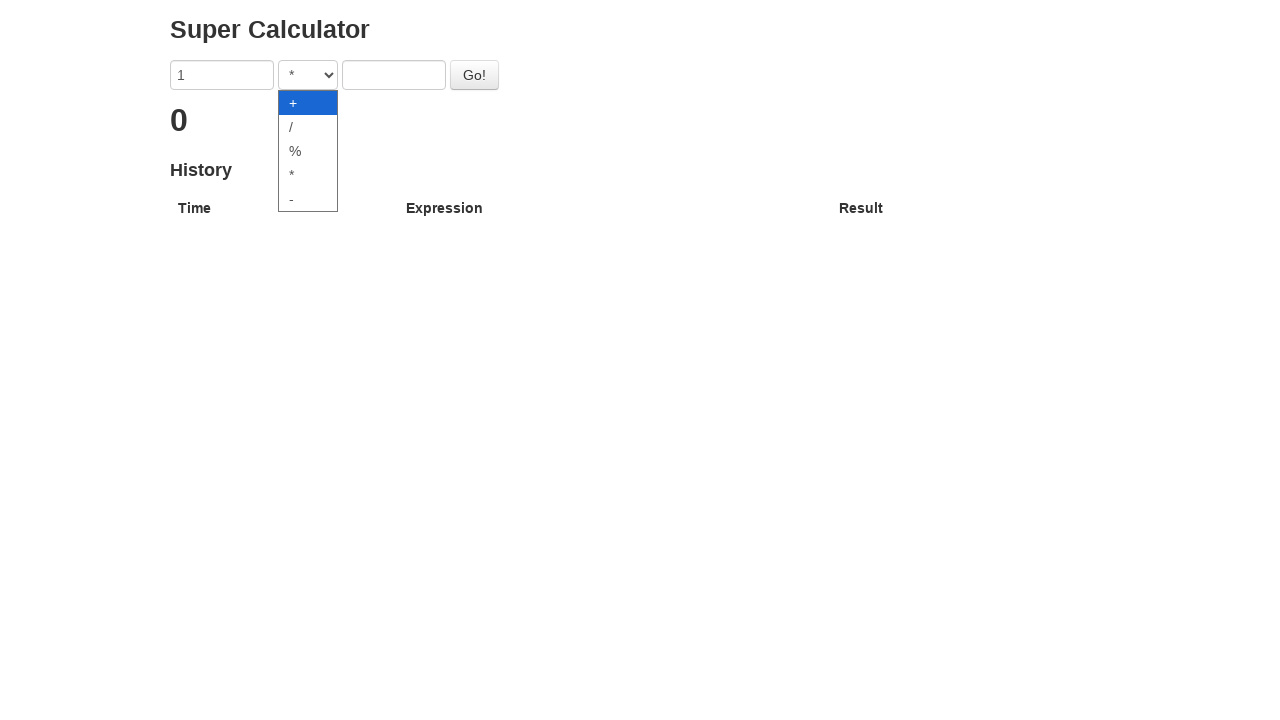

Filled second number field with '2' on input[ng-model='second']
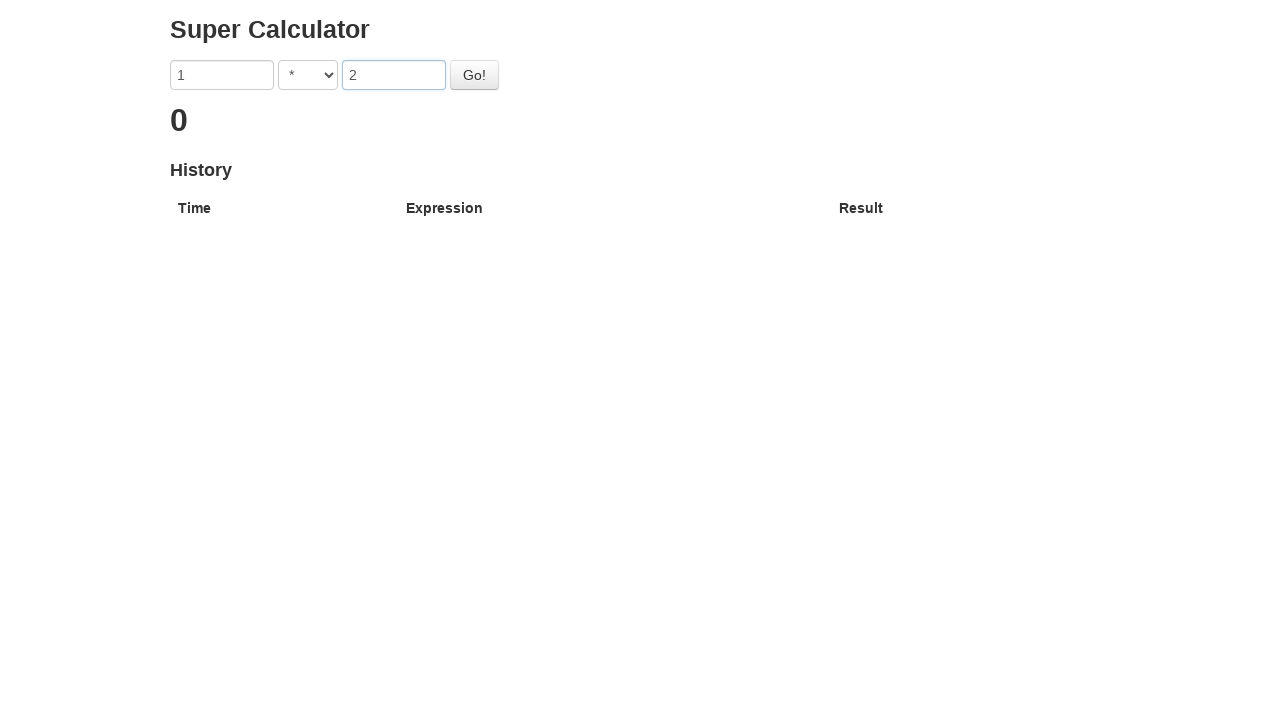

Clicked Go button to calculate 1 * 2 at (474, 75) on #gobutton
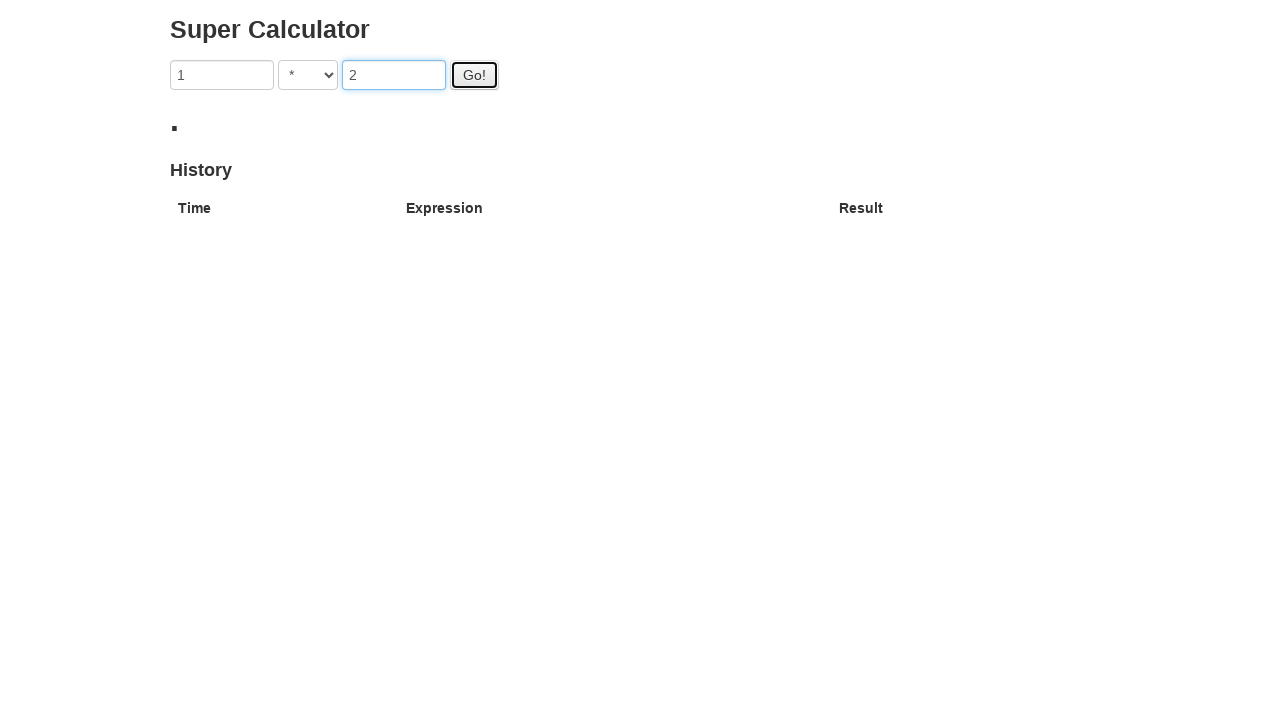

Filled first number field with '2' for second calculation on input[ng-model='first']
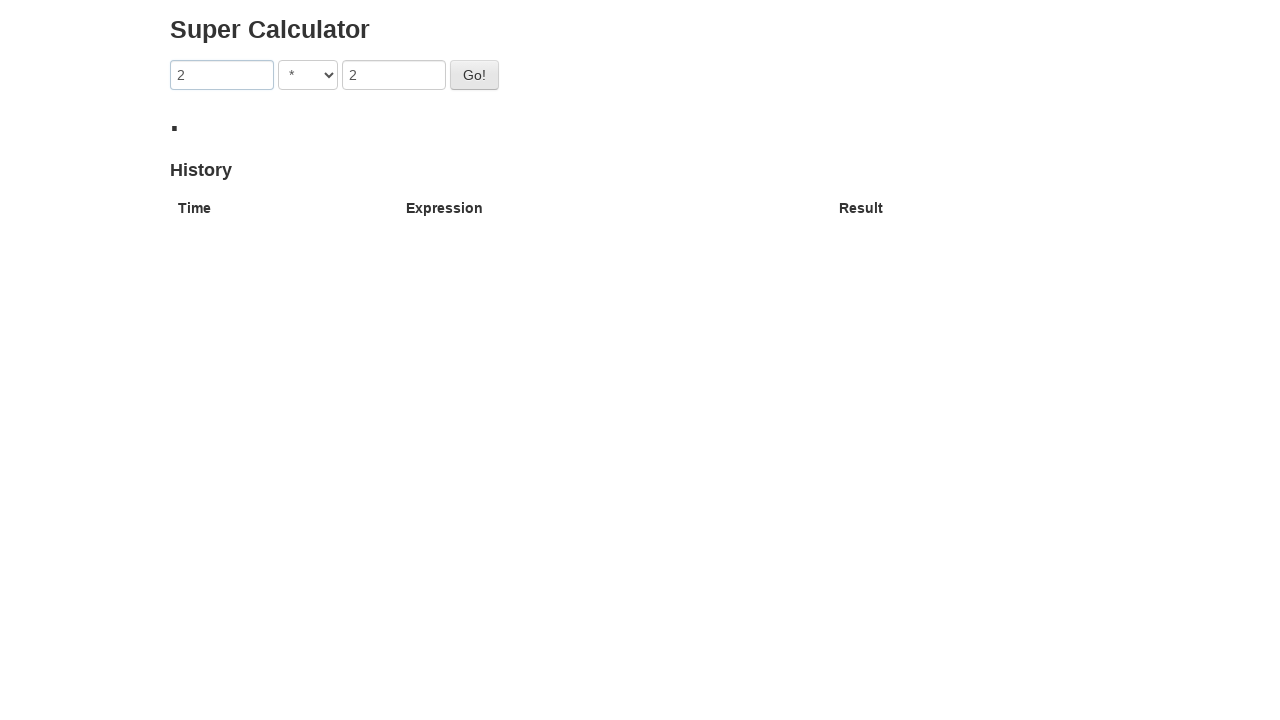

Filled second number field with '2' on input[ng-model='second']
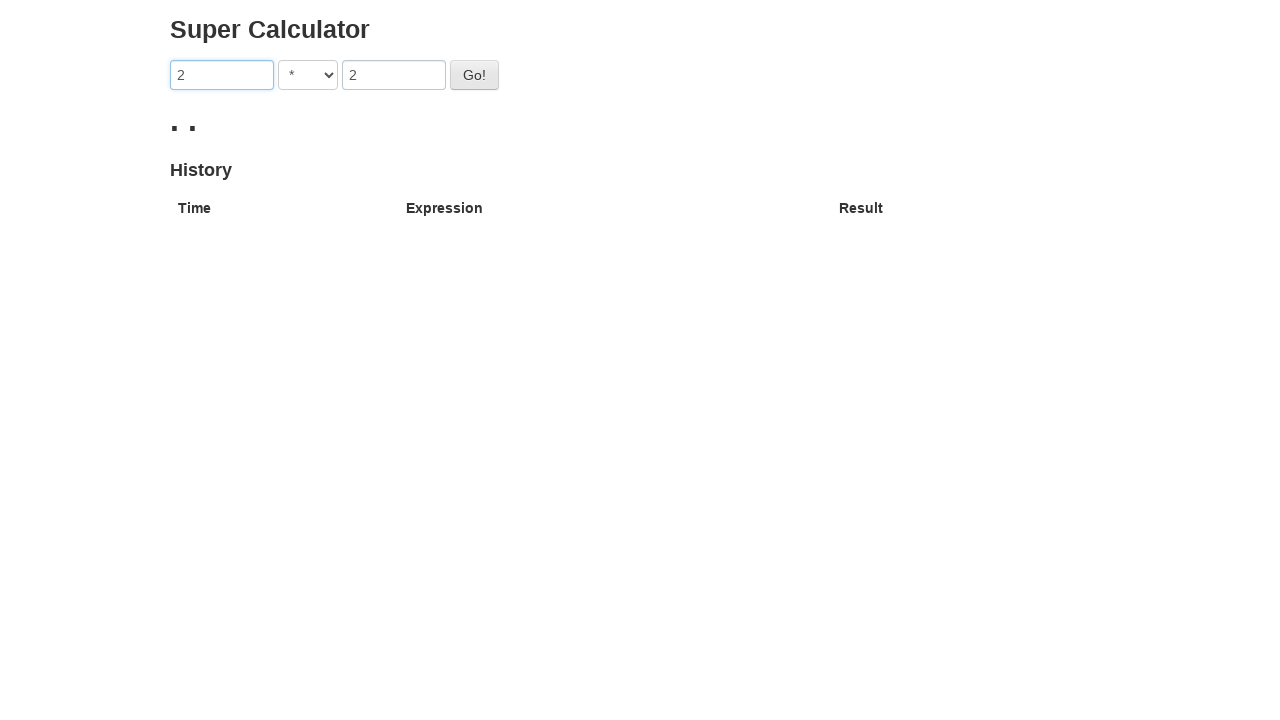

Clicked Go button to calculate 2 + 2 at (474, 75) on #gobutton
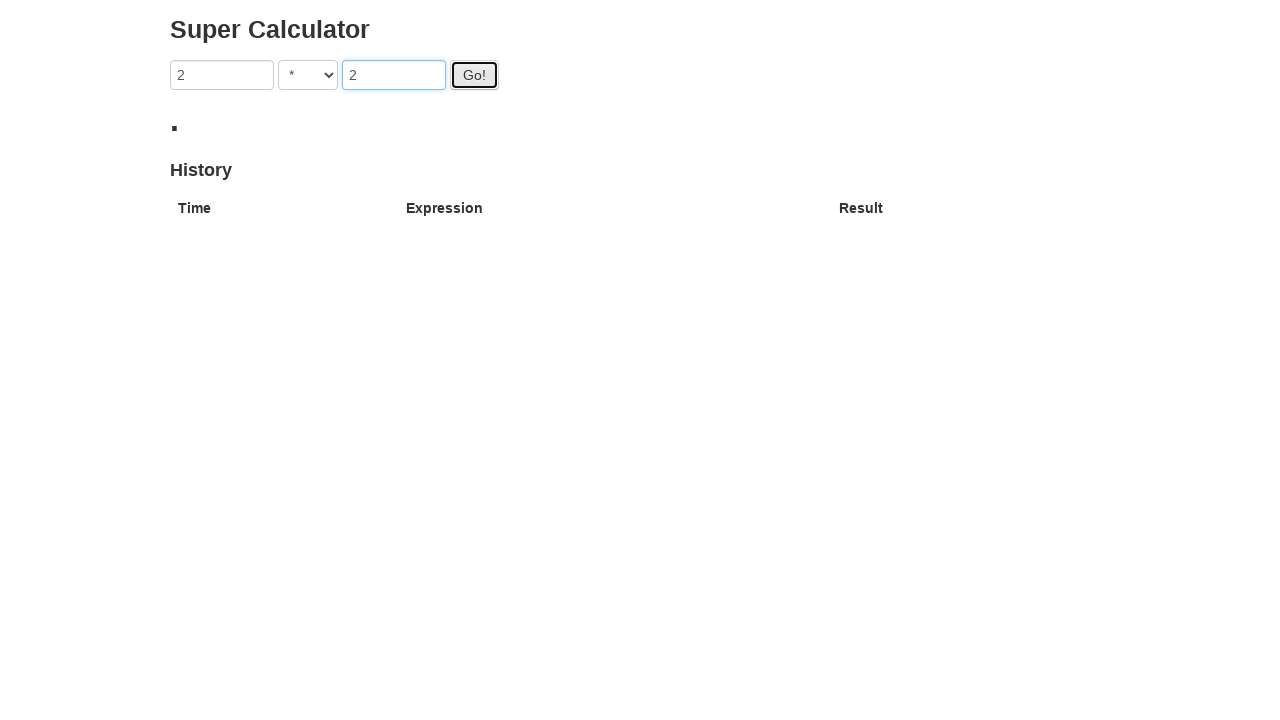

Results table with history entries loaded and visible
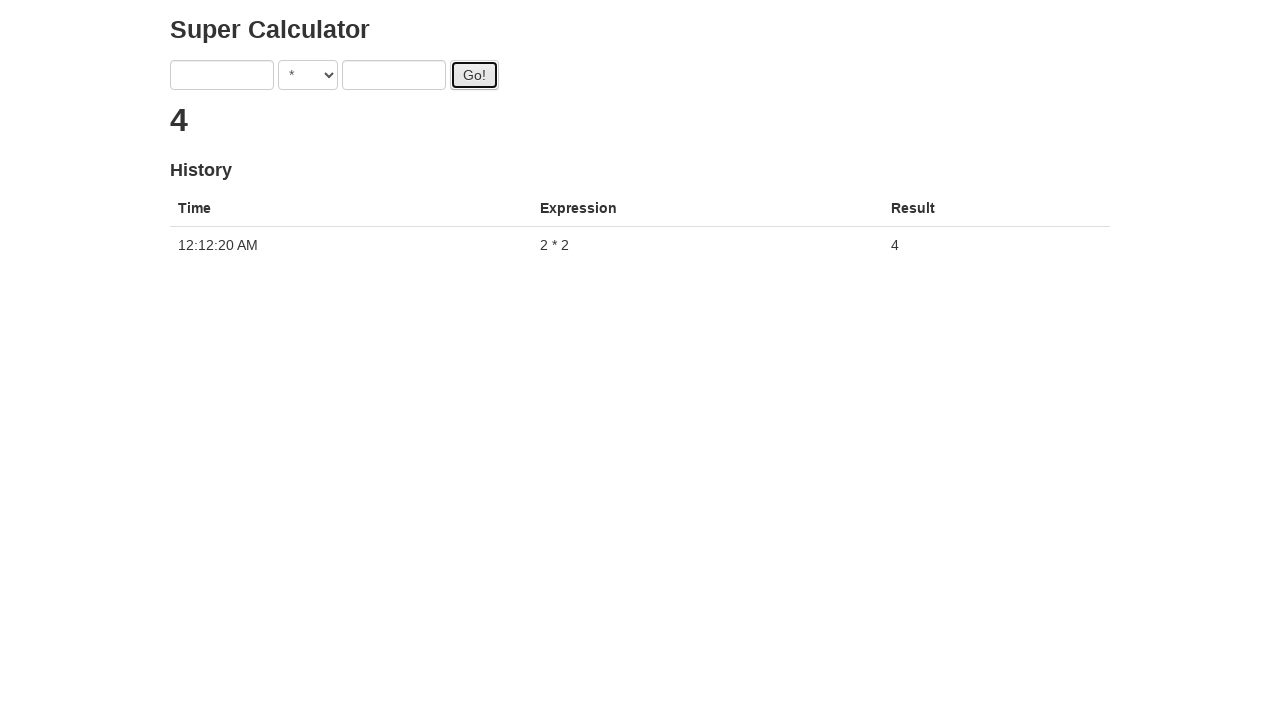

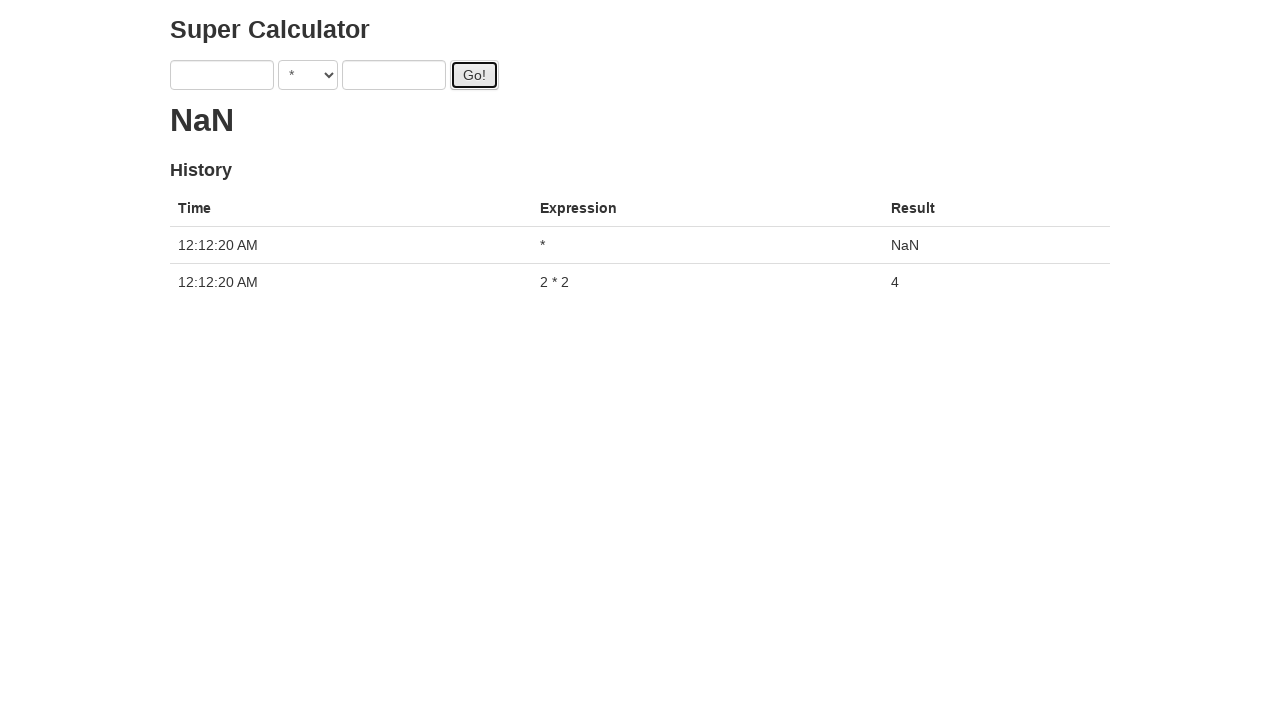